Tests alert handling functionality by clicking a button that triggers an alert and accepting it

Starting URL: https://demoqa.com/alerts

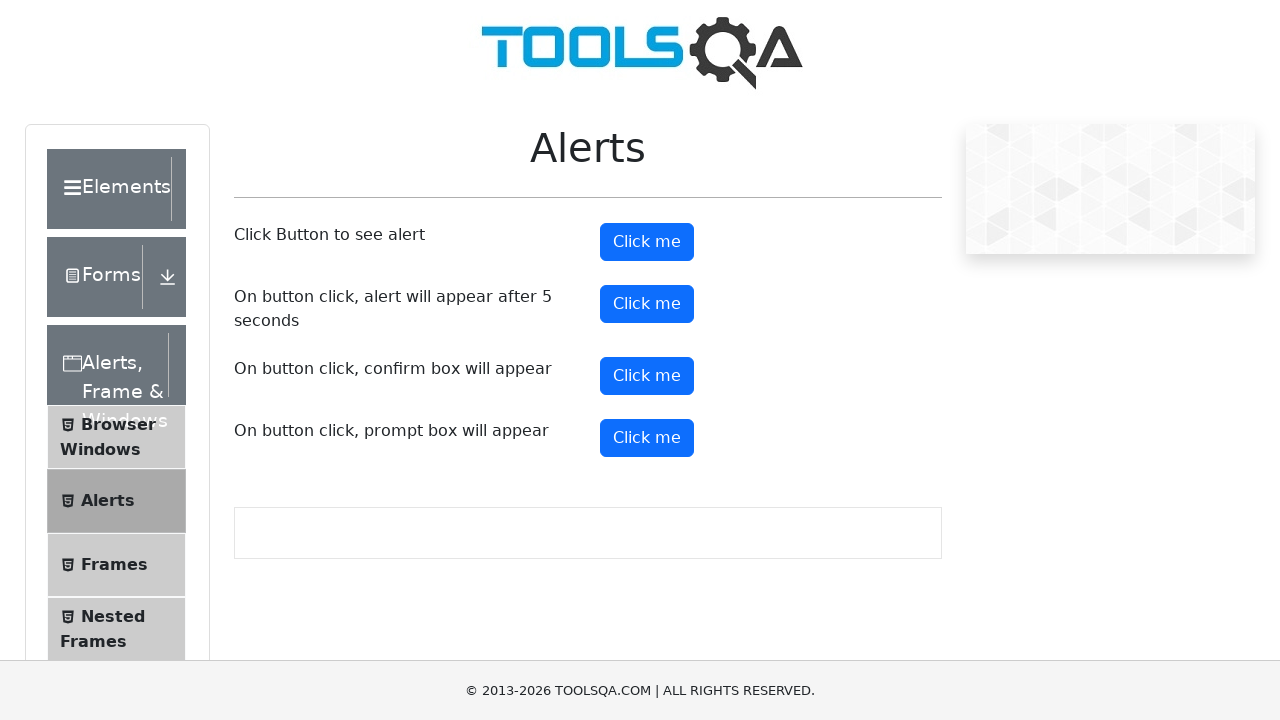

Clicked the alert trigger button at (647, 242) on //*[@id="alertButton"]
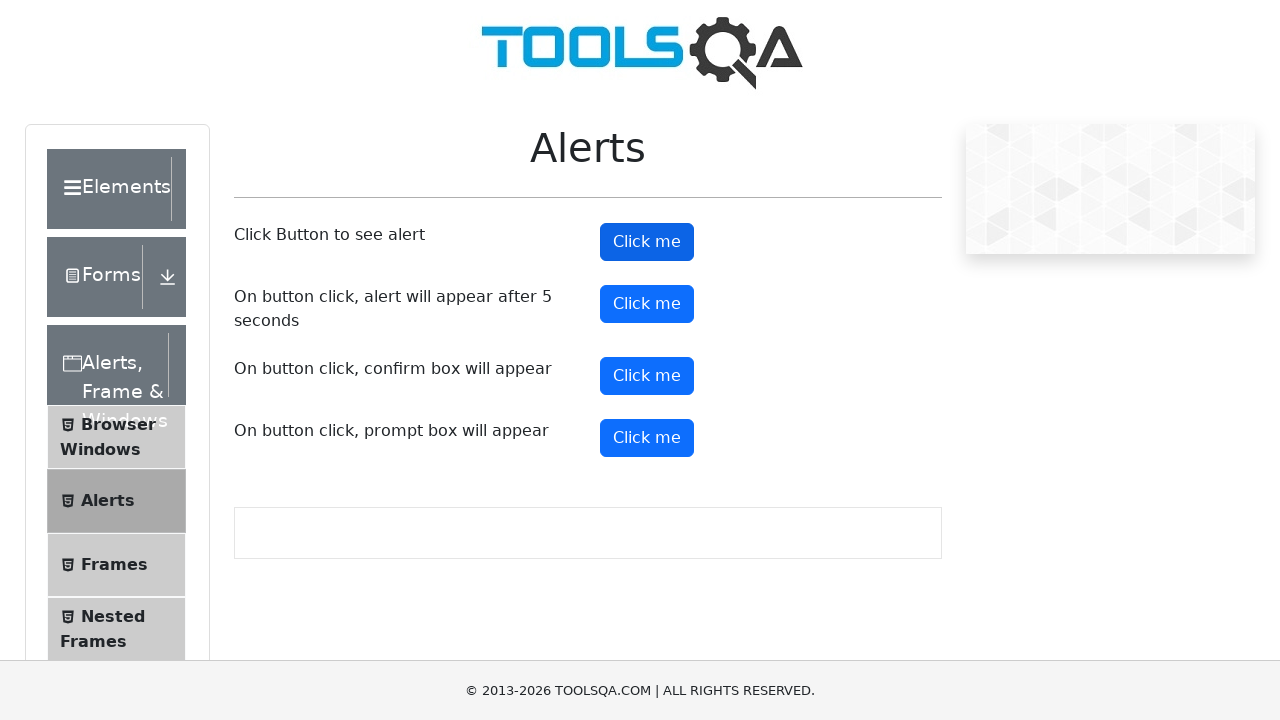

Set up dialog handler to accept alerts
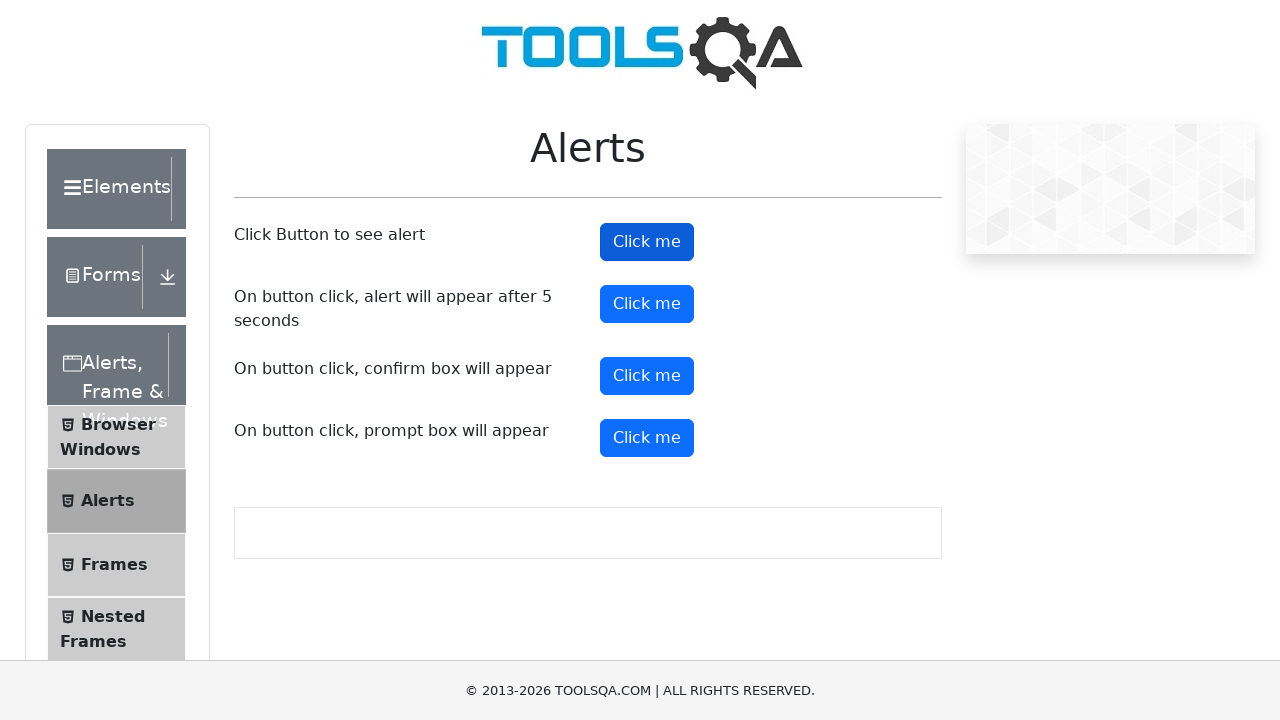

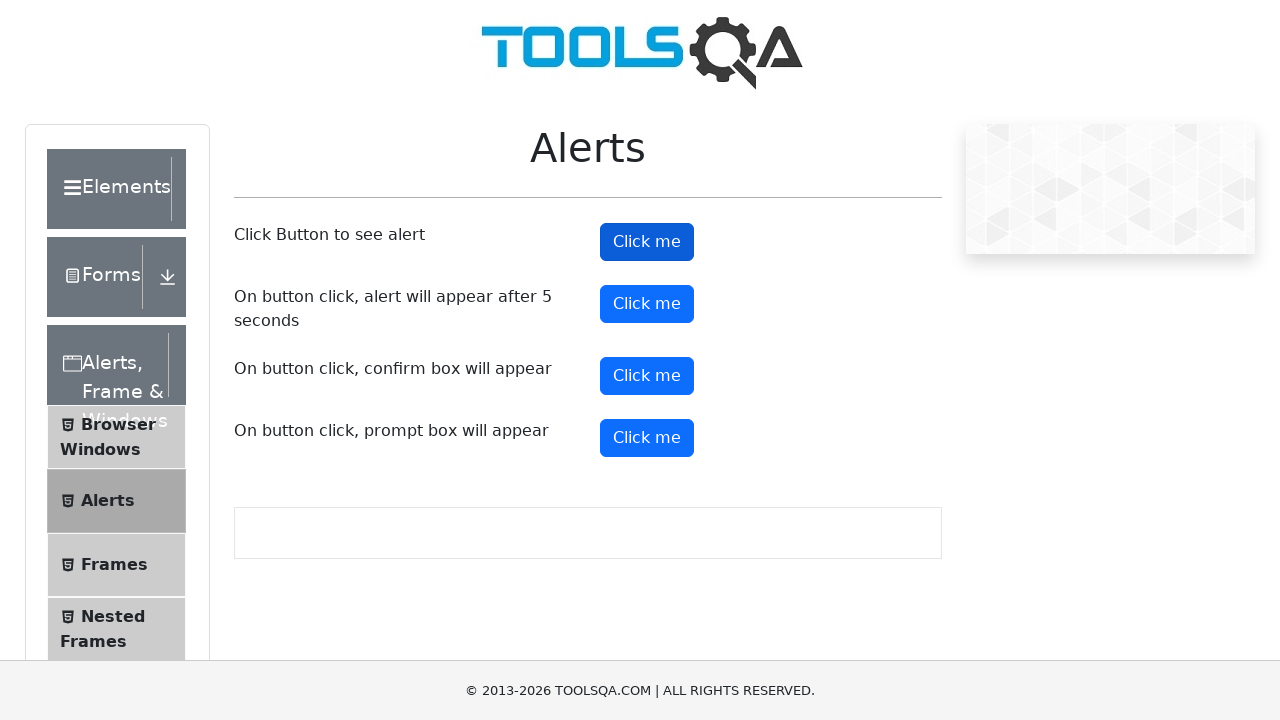